Tests various mouse click events (left click, double click, right click) on an interactive element and verifies the state changes

Starting URL: https://v1.training-support.net/selenium/input-events

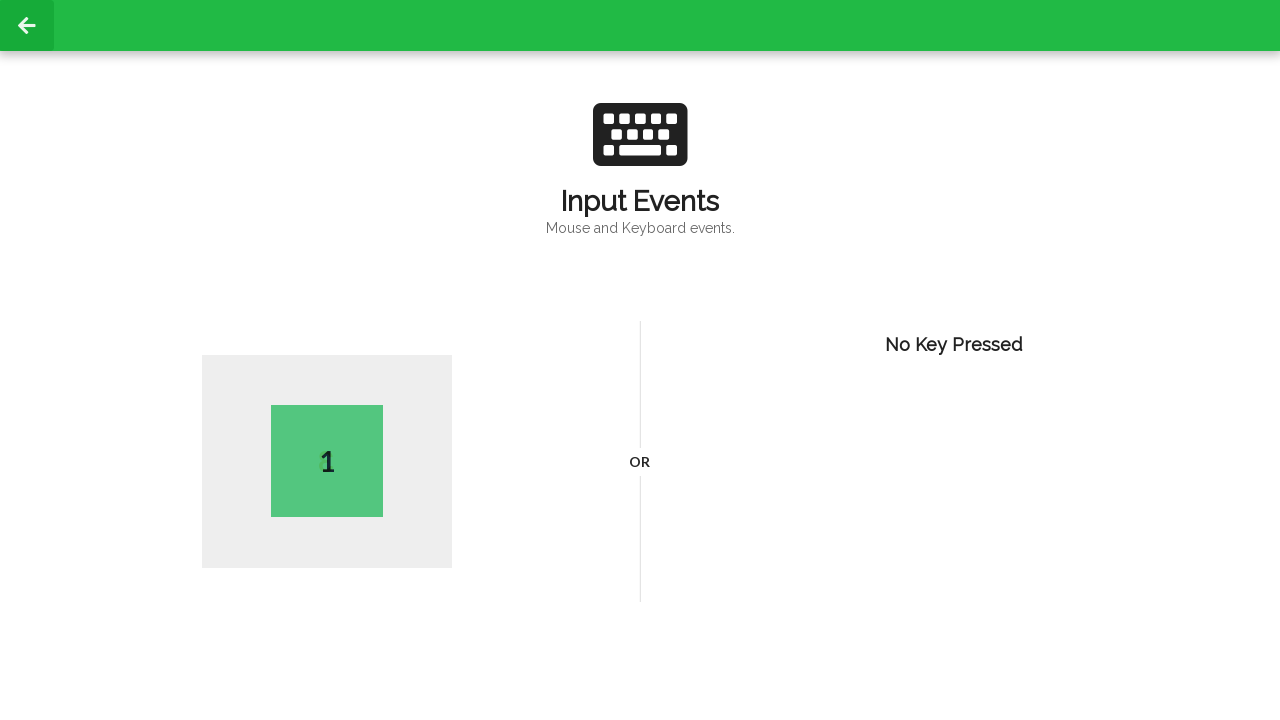

Performed left click on page body at (640, 360) on body
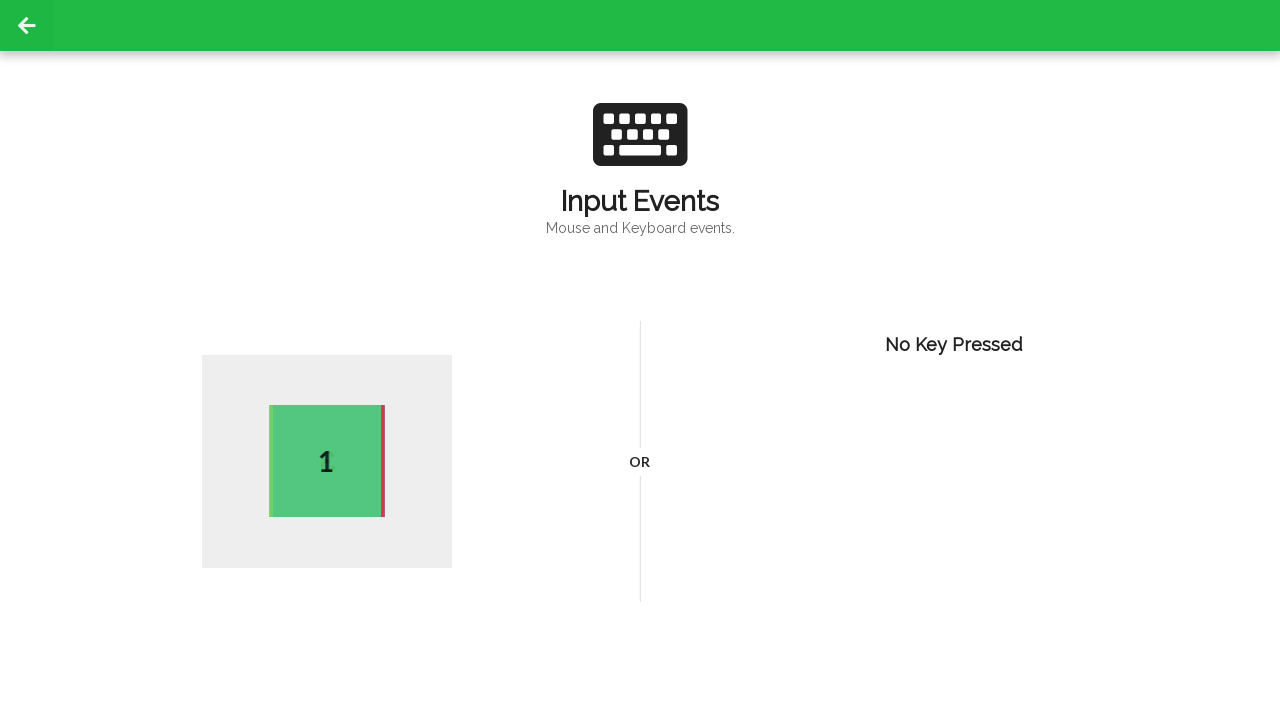

Verified active element appeared after left click
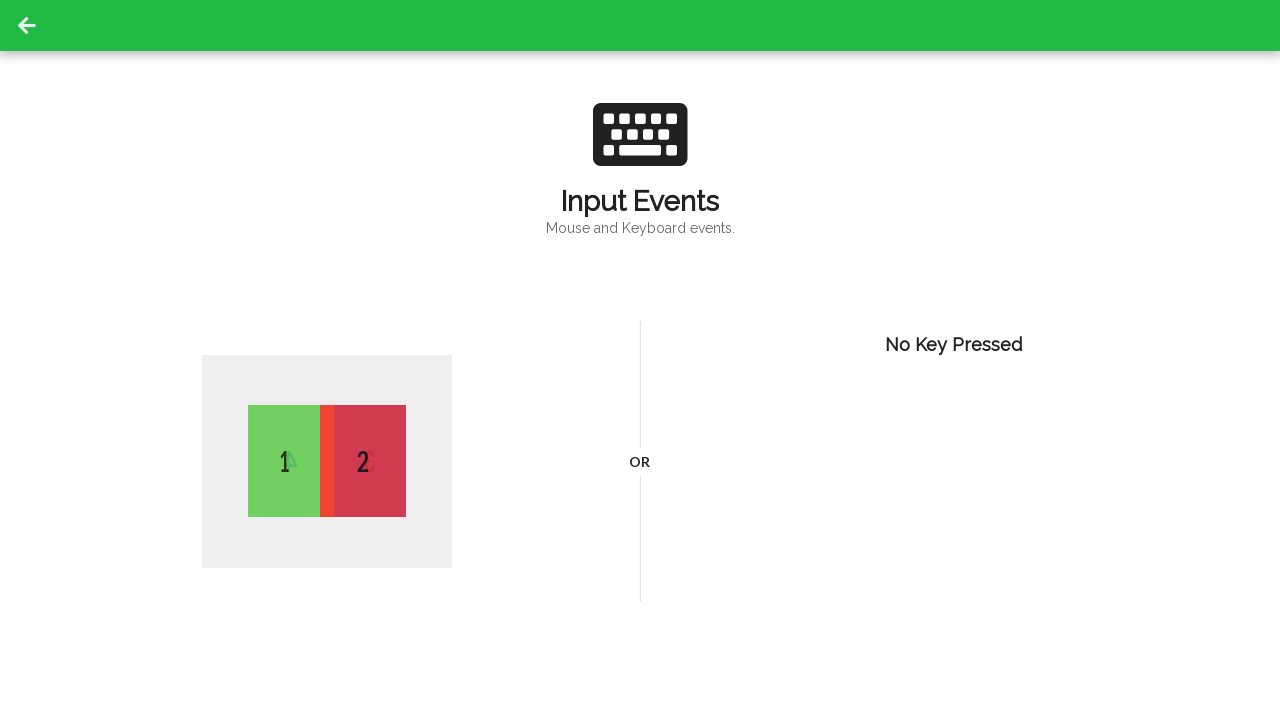

Performed double click on page body at (640, 360) on body
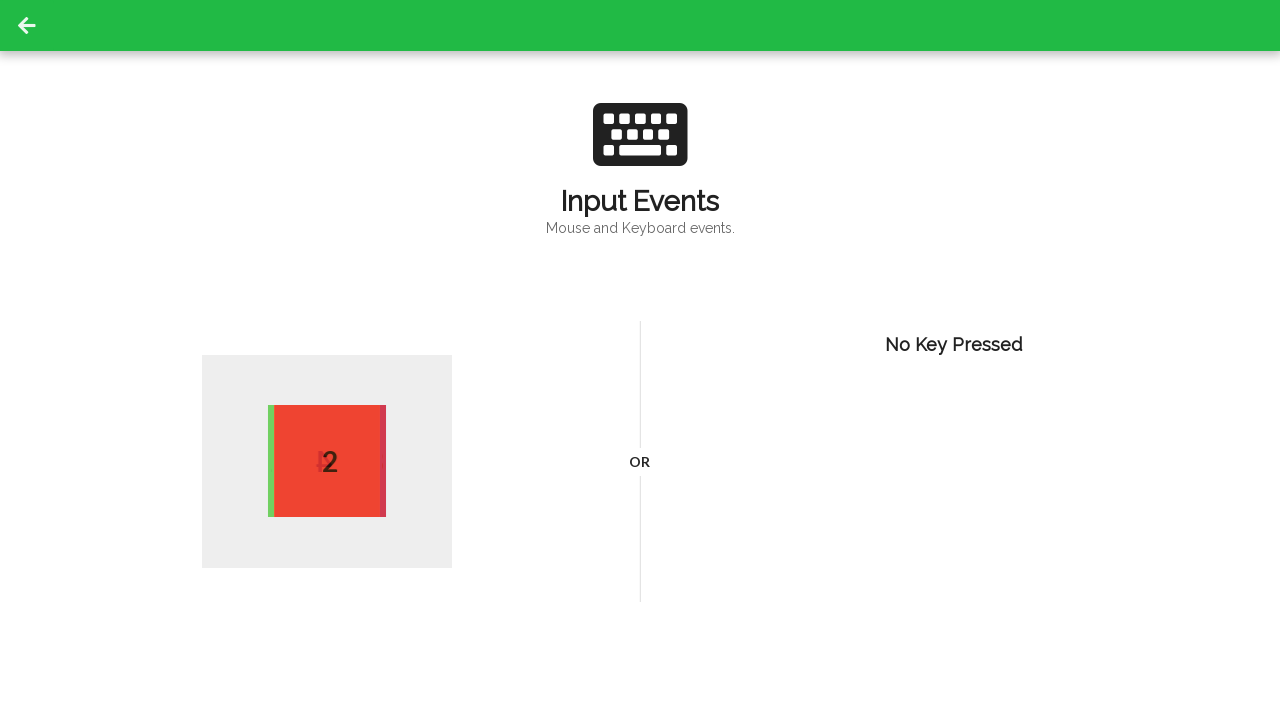

Verified state changed after double click
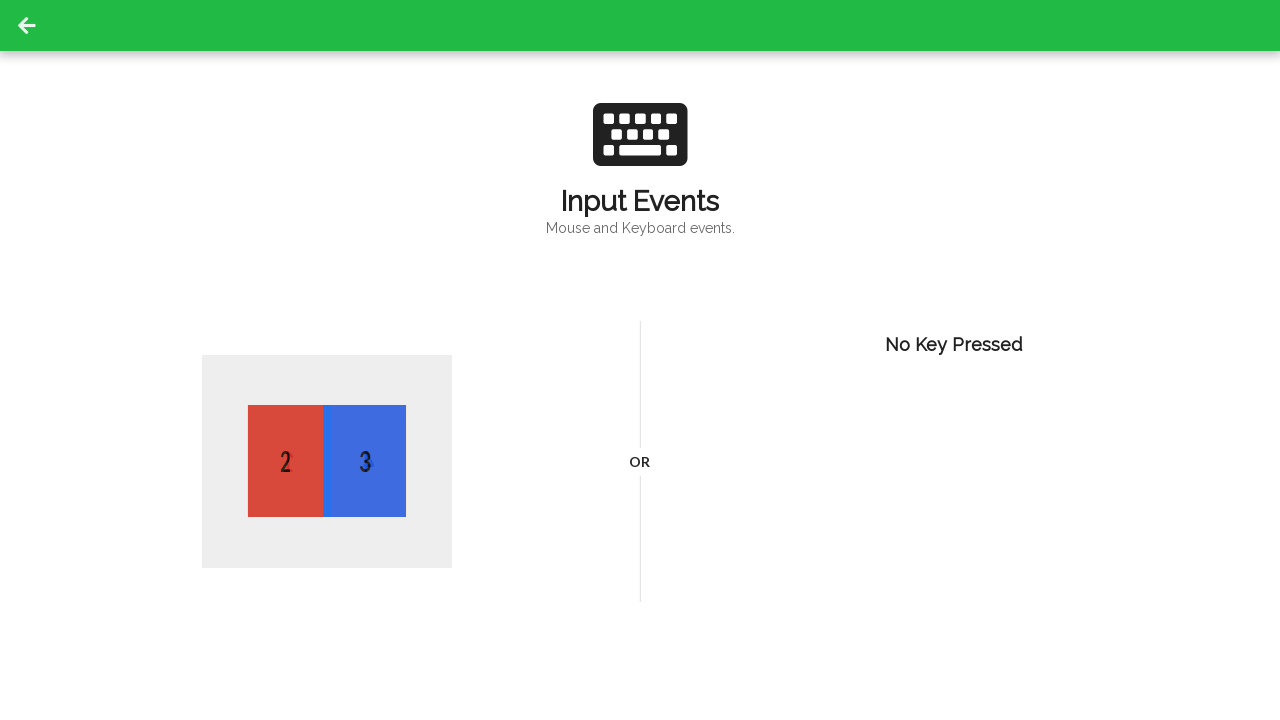

Performed right click on page body at (640, 360) on body
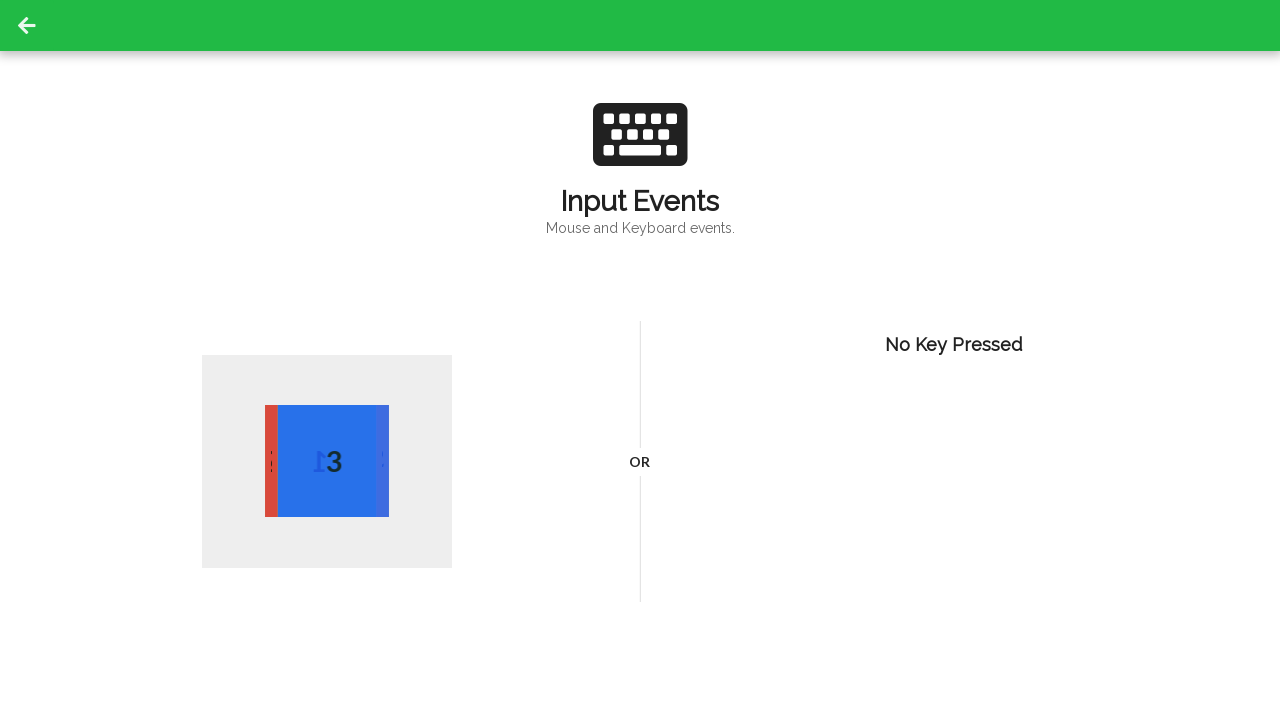

Verified final state change after right click
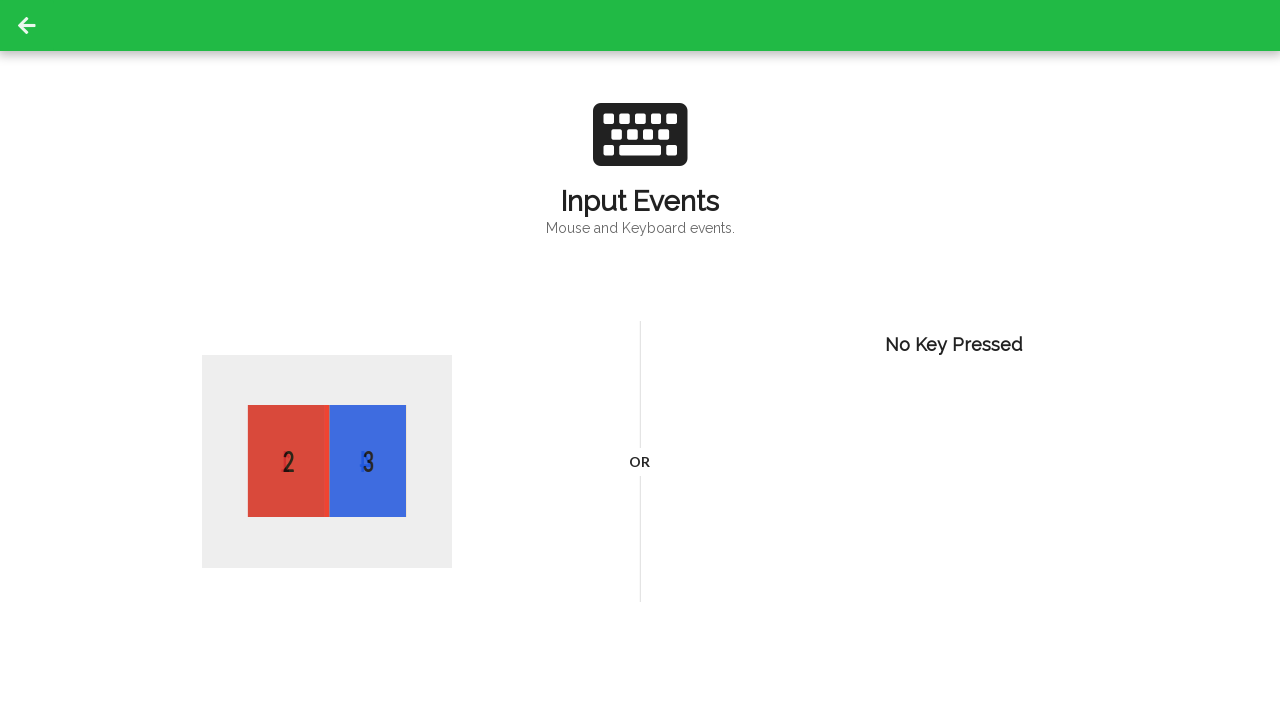

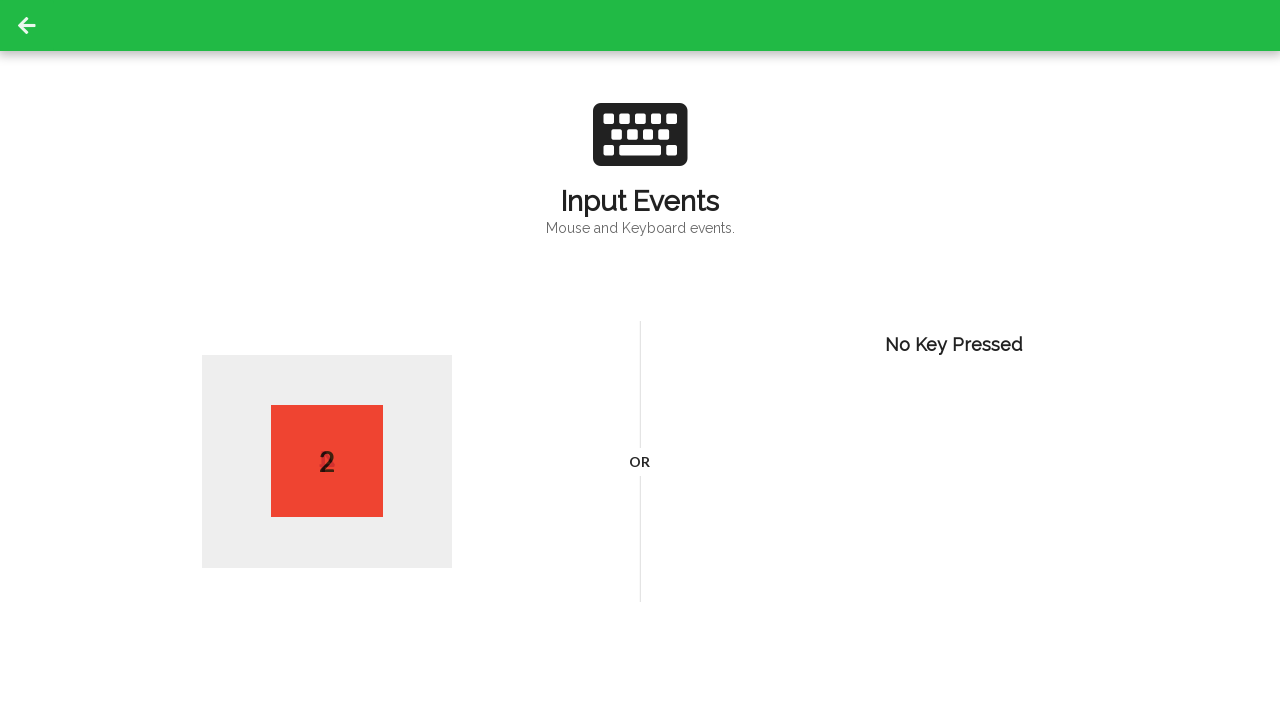